Navigates to Hepsiburada website and verifies the page loads successfully

Starting URL: https://hepsiburada.com

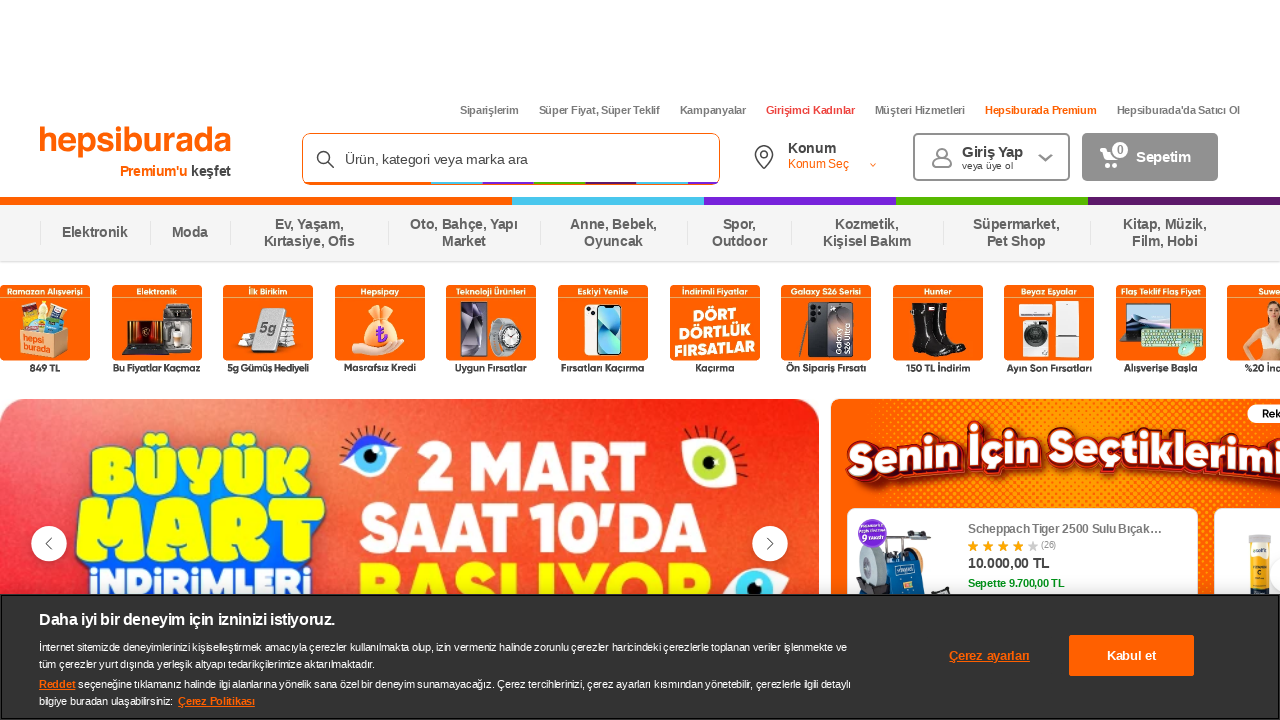

Page DOM content loaded
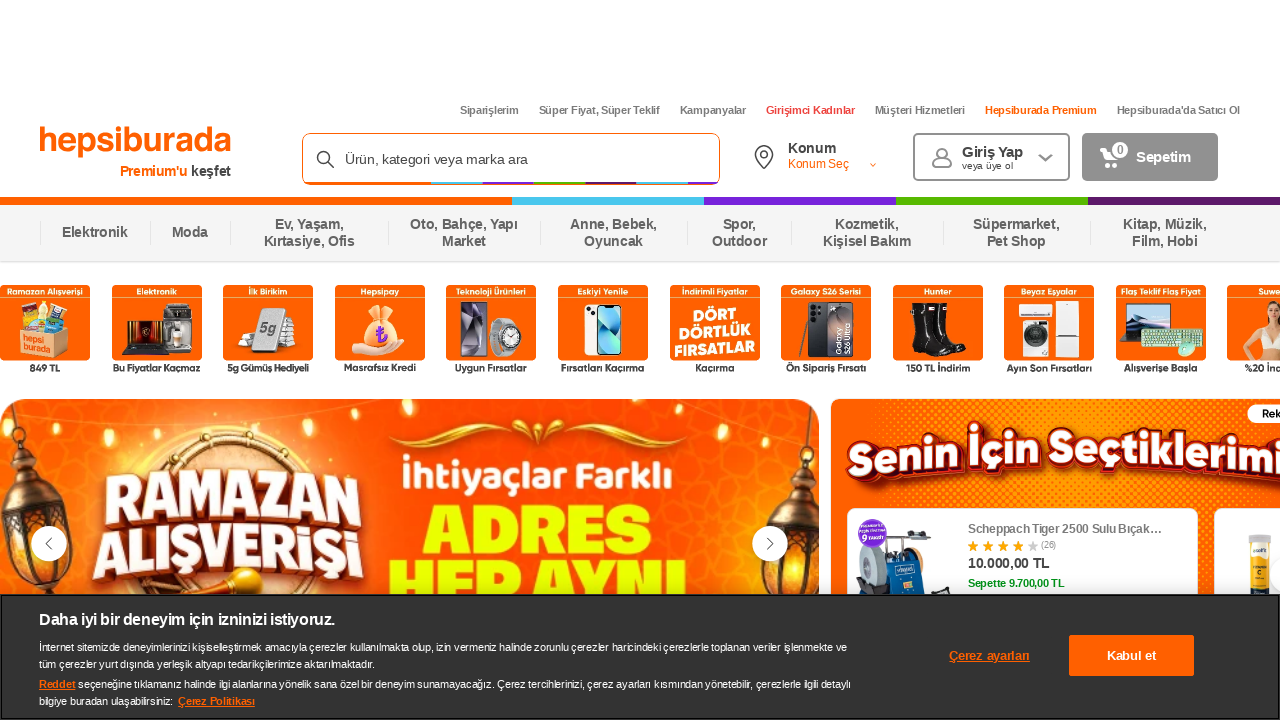

Body element found - Hepsiburada page loaded successfully
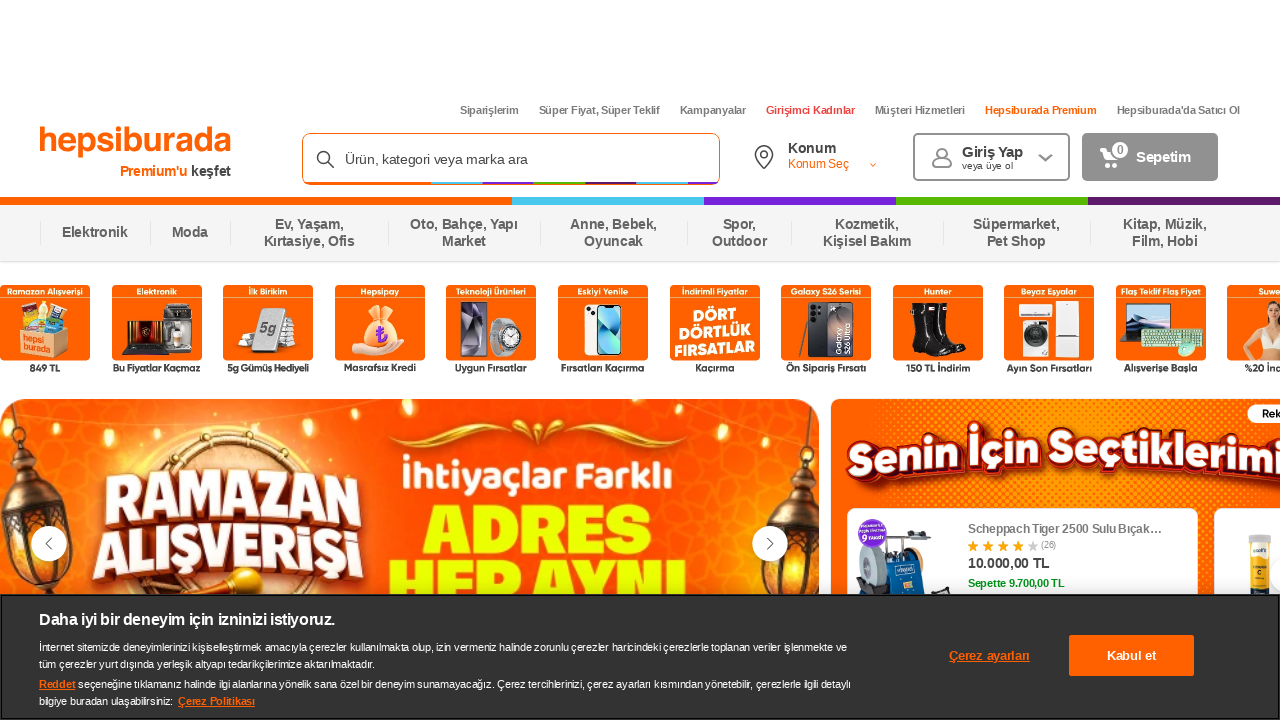

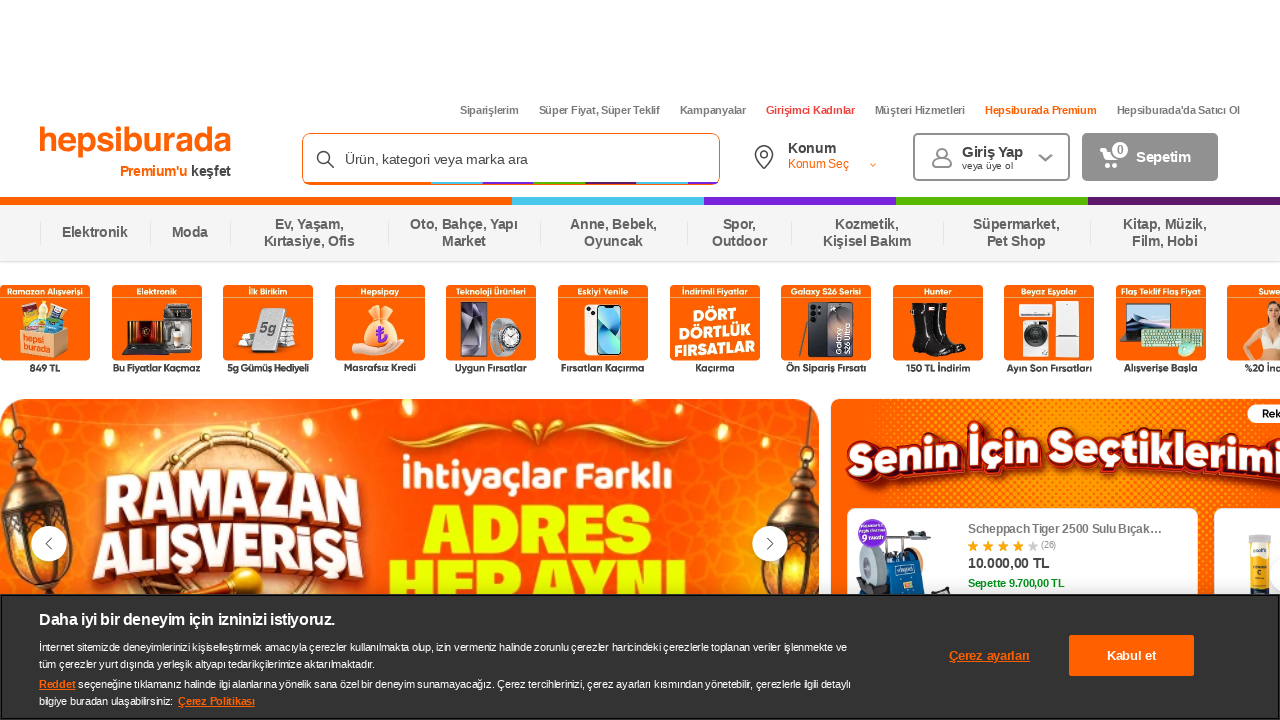